Navigates to the Price Observatory website homepage and verifies the page loads successfully

Starting URL: http://www.price-observatory.com/en

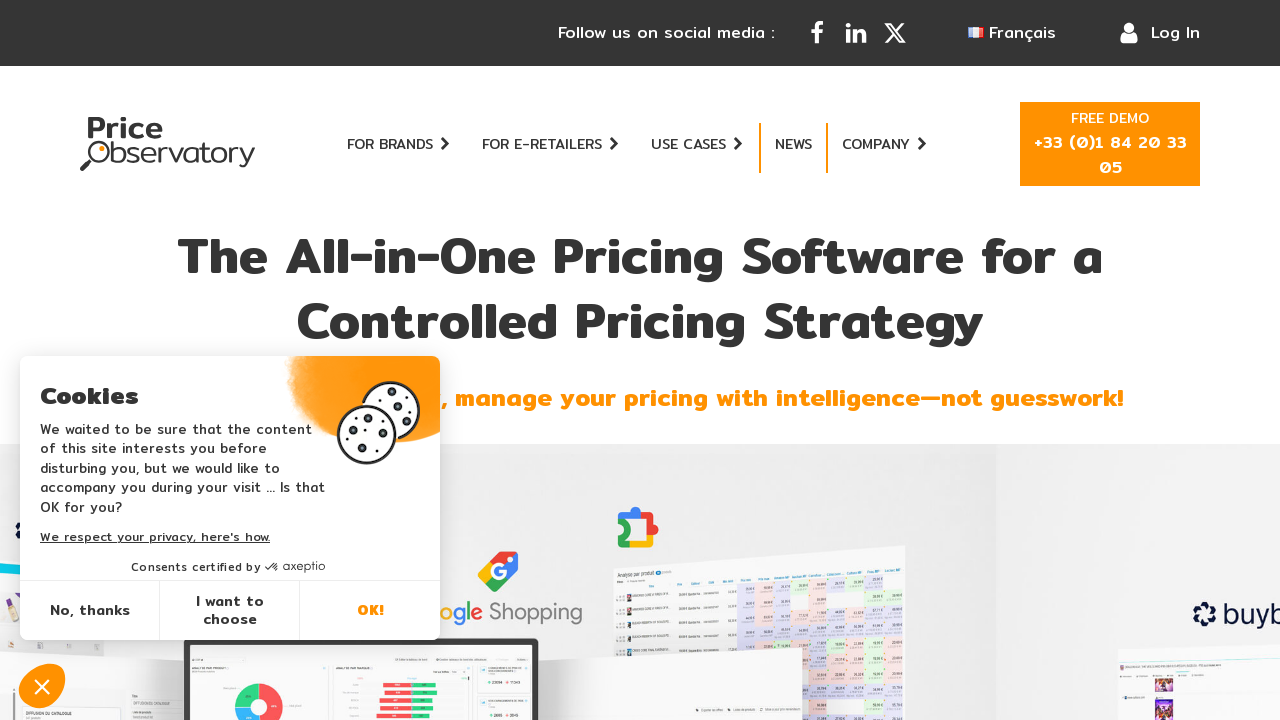

Waited for Price Observatory homepage to load (domcontentloaded state)
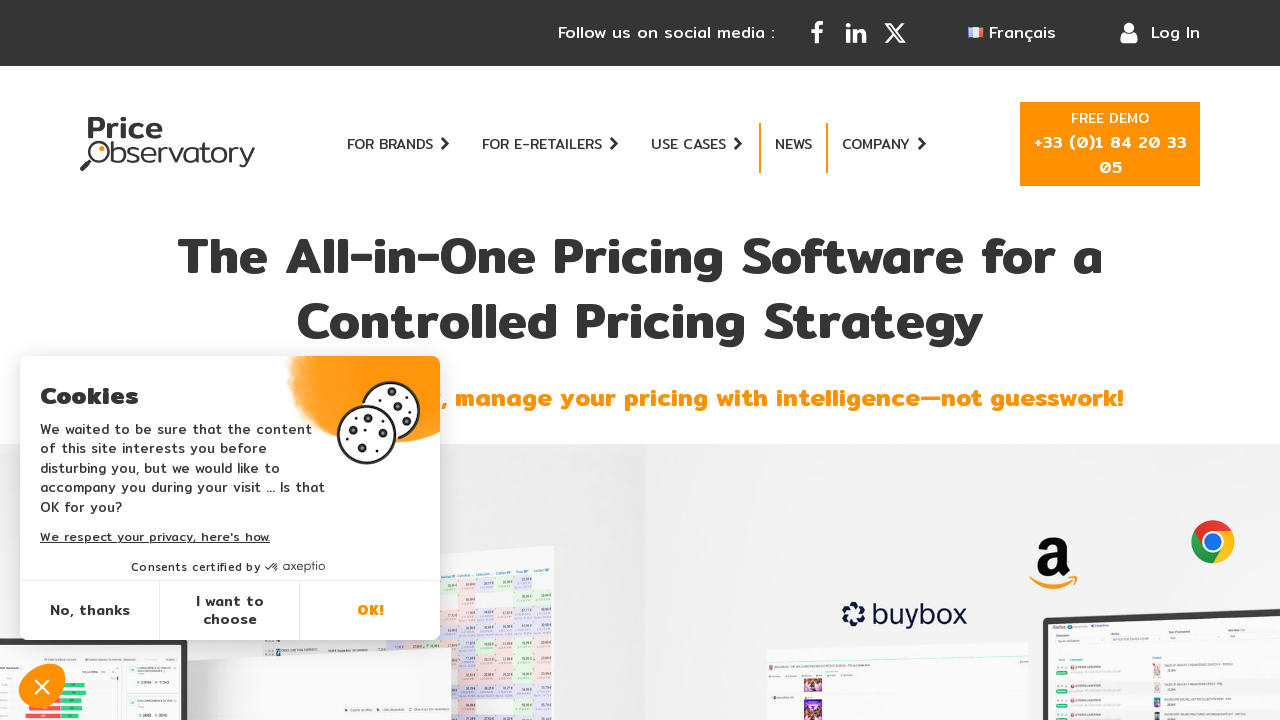

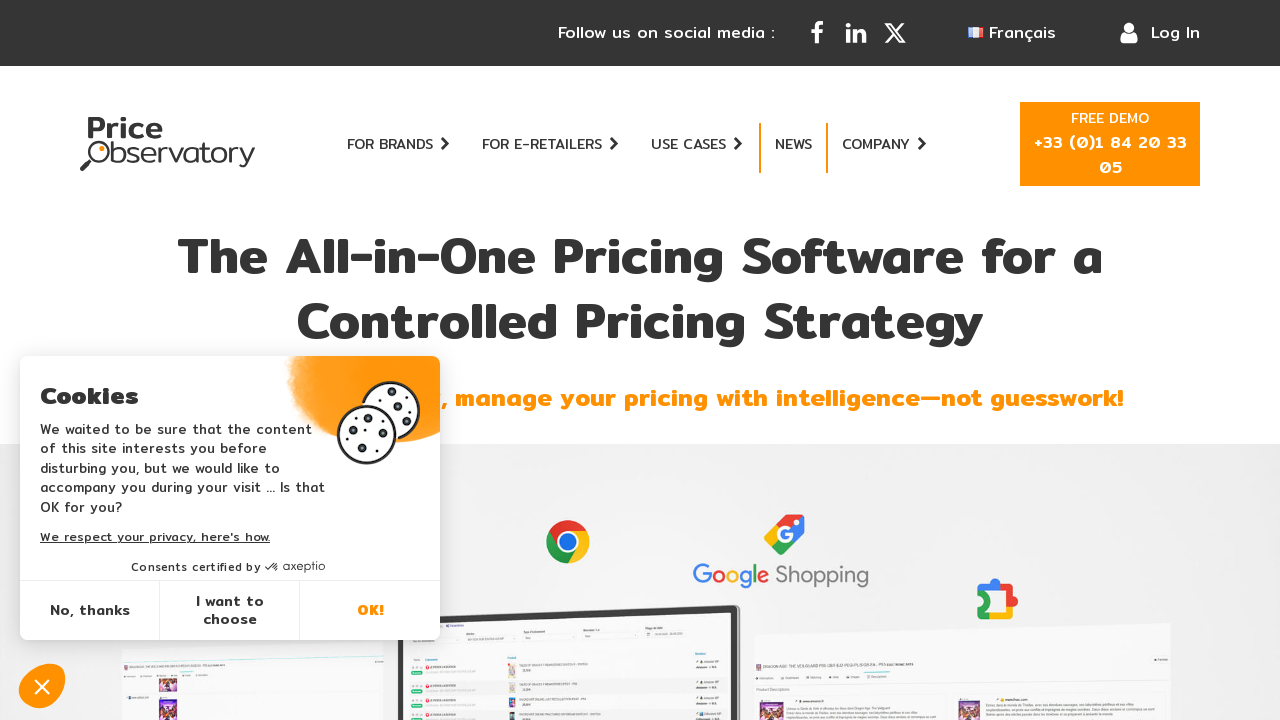